Navigates to the nested frames demo page and maximizes the browser window to verify the page loads correctly

Starting URL: https://demoqa.com/nestedframes

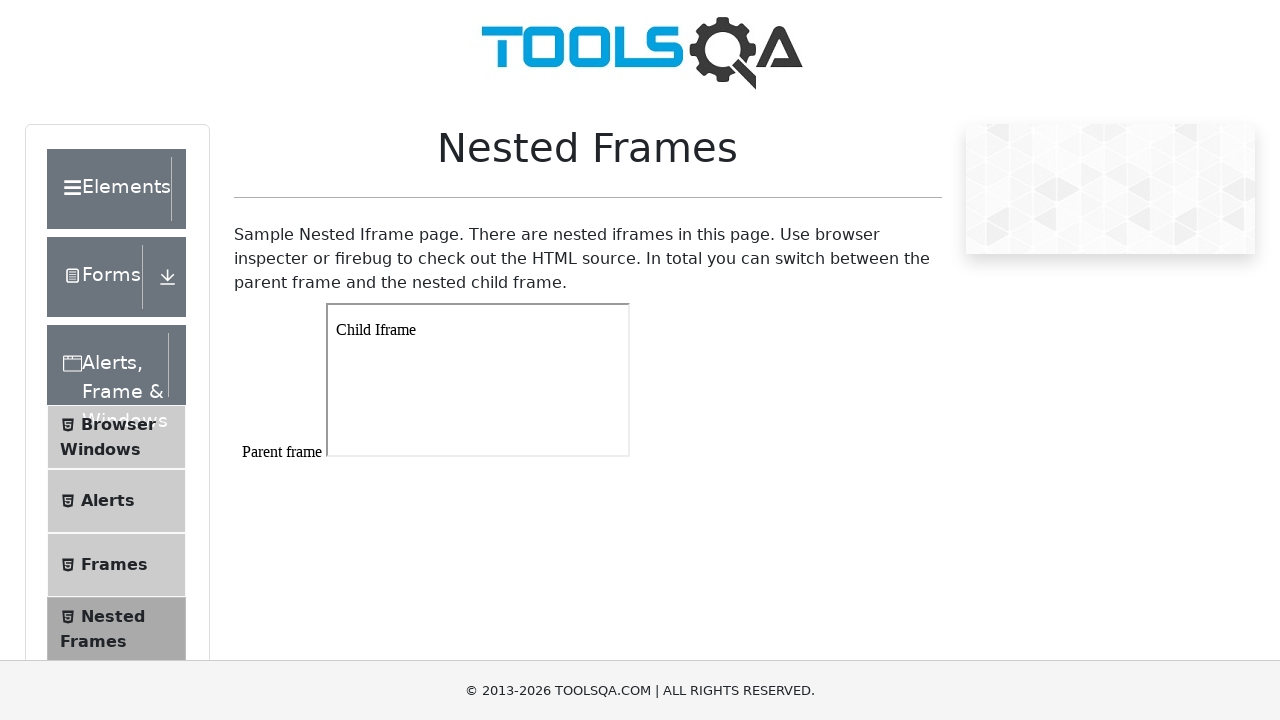

Navigated to nested frames demo page
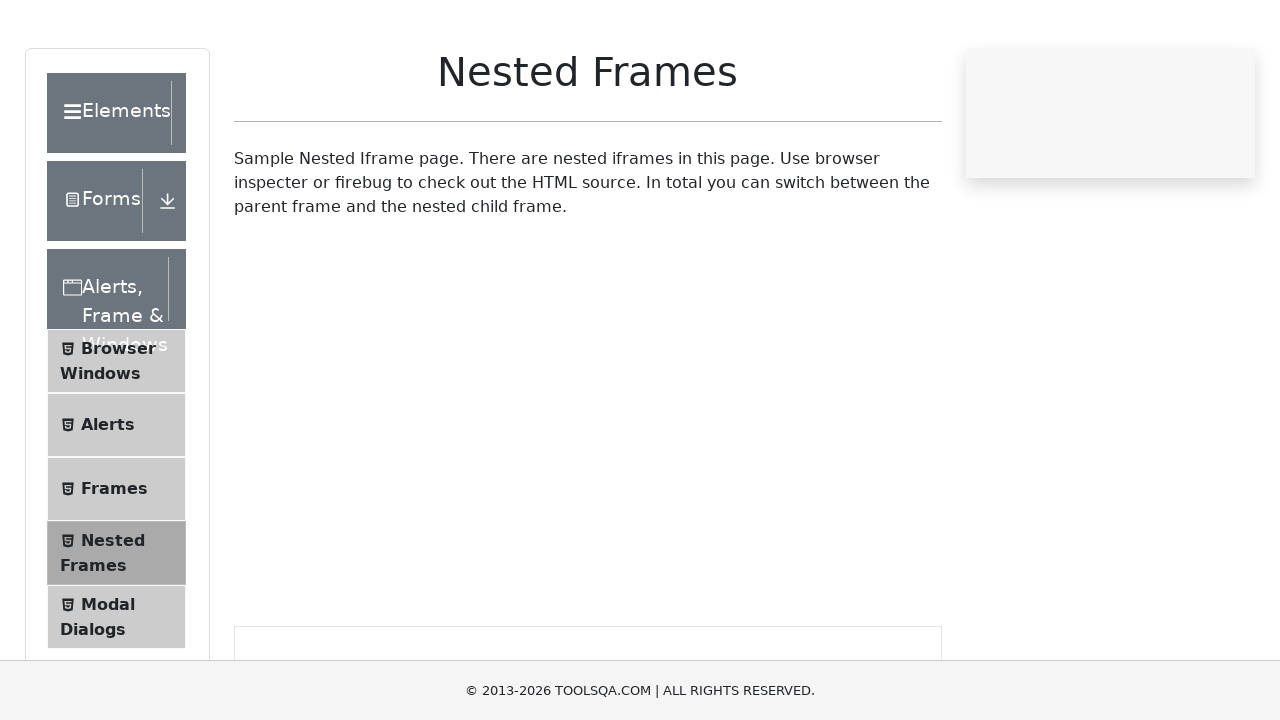

Set viewport size to 1920x1080 to maximize browser window
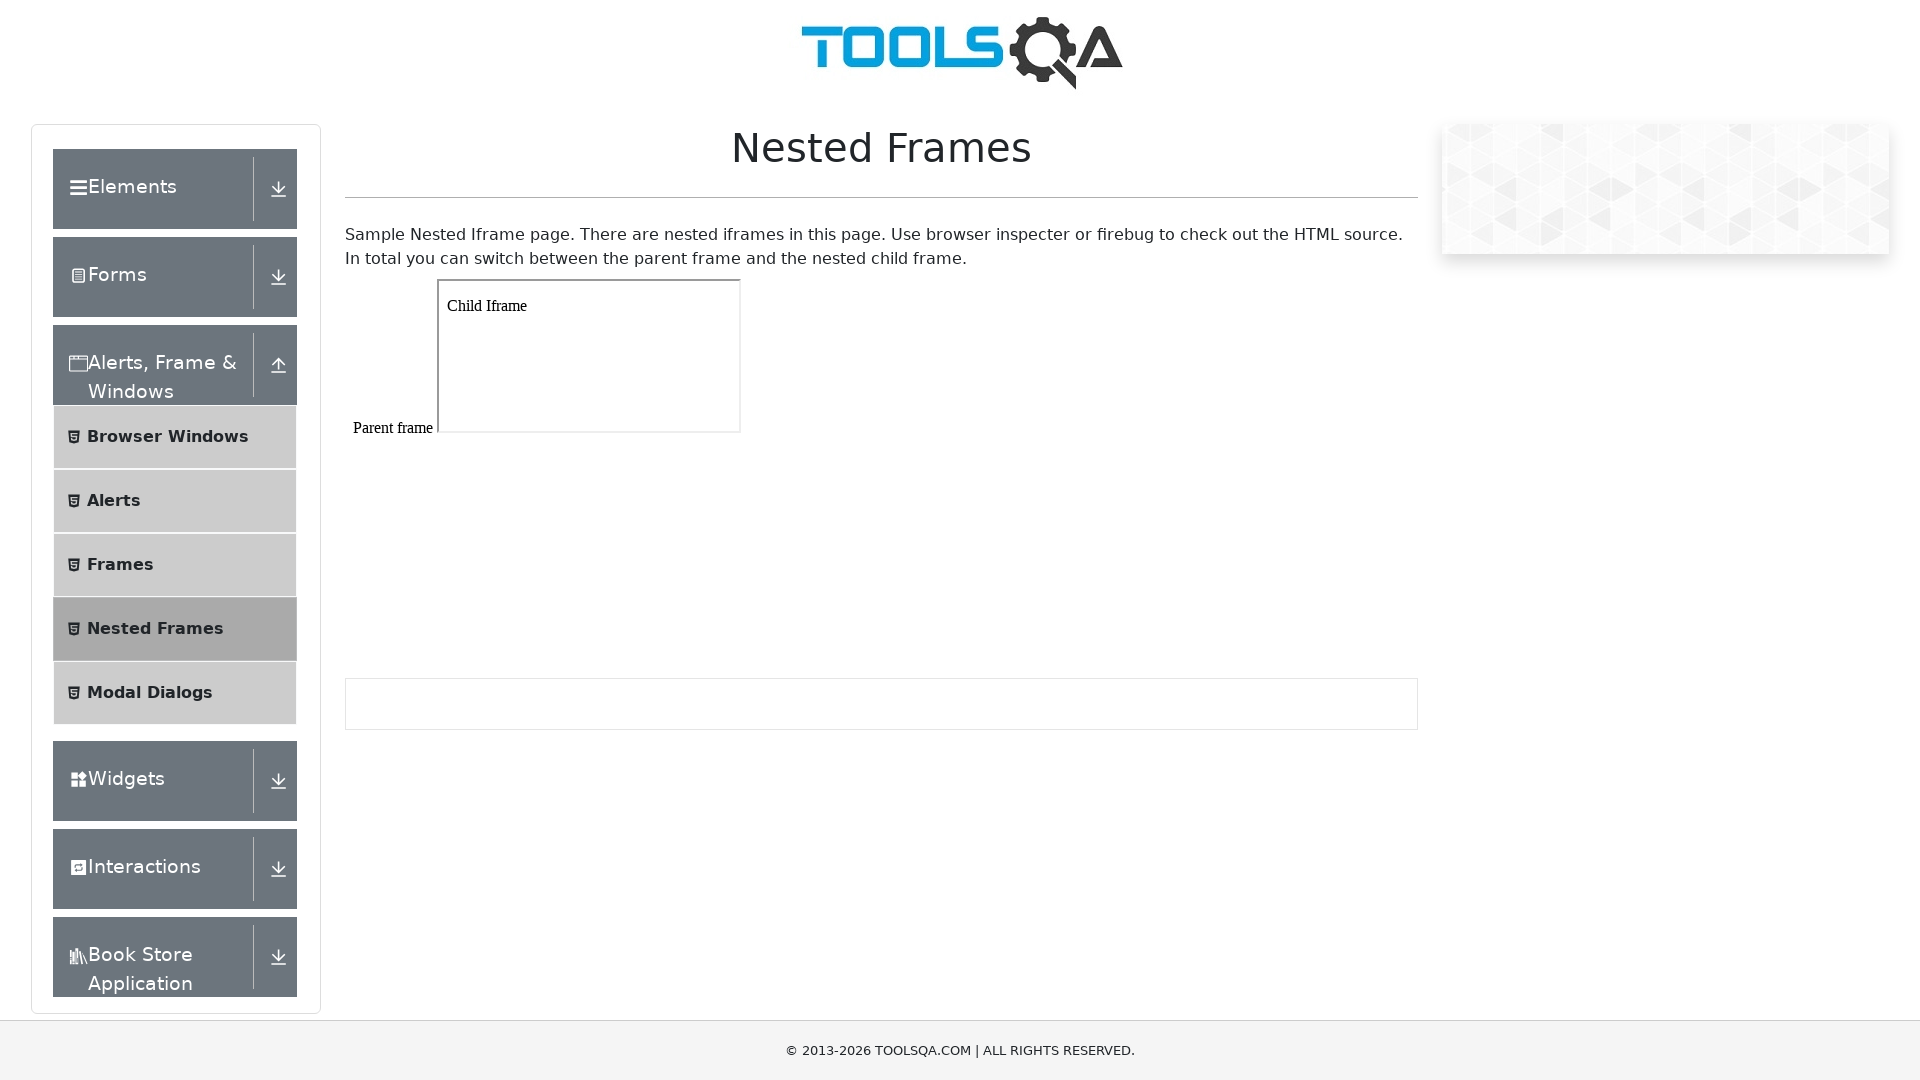

Nested frames page loaded successfully
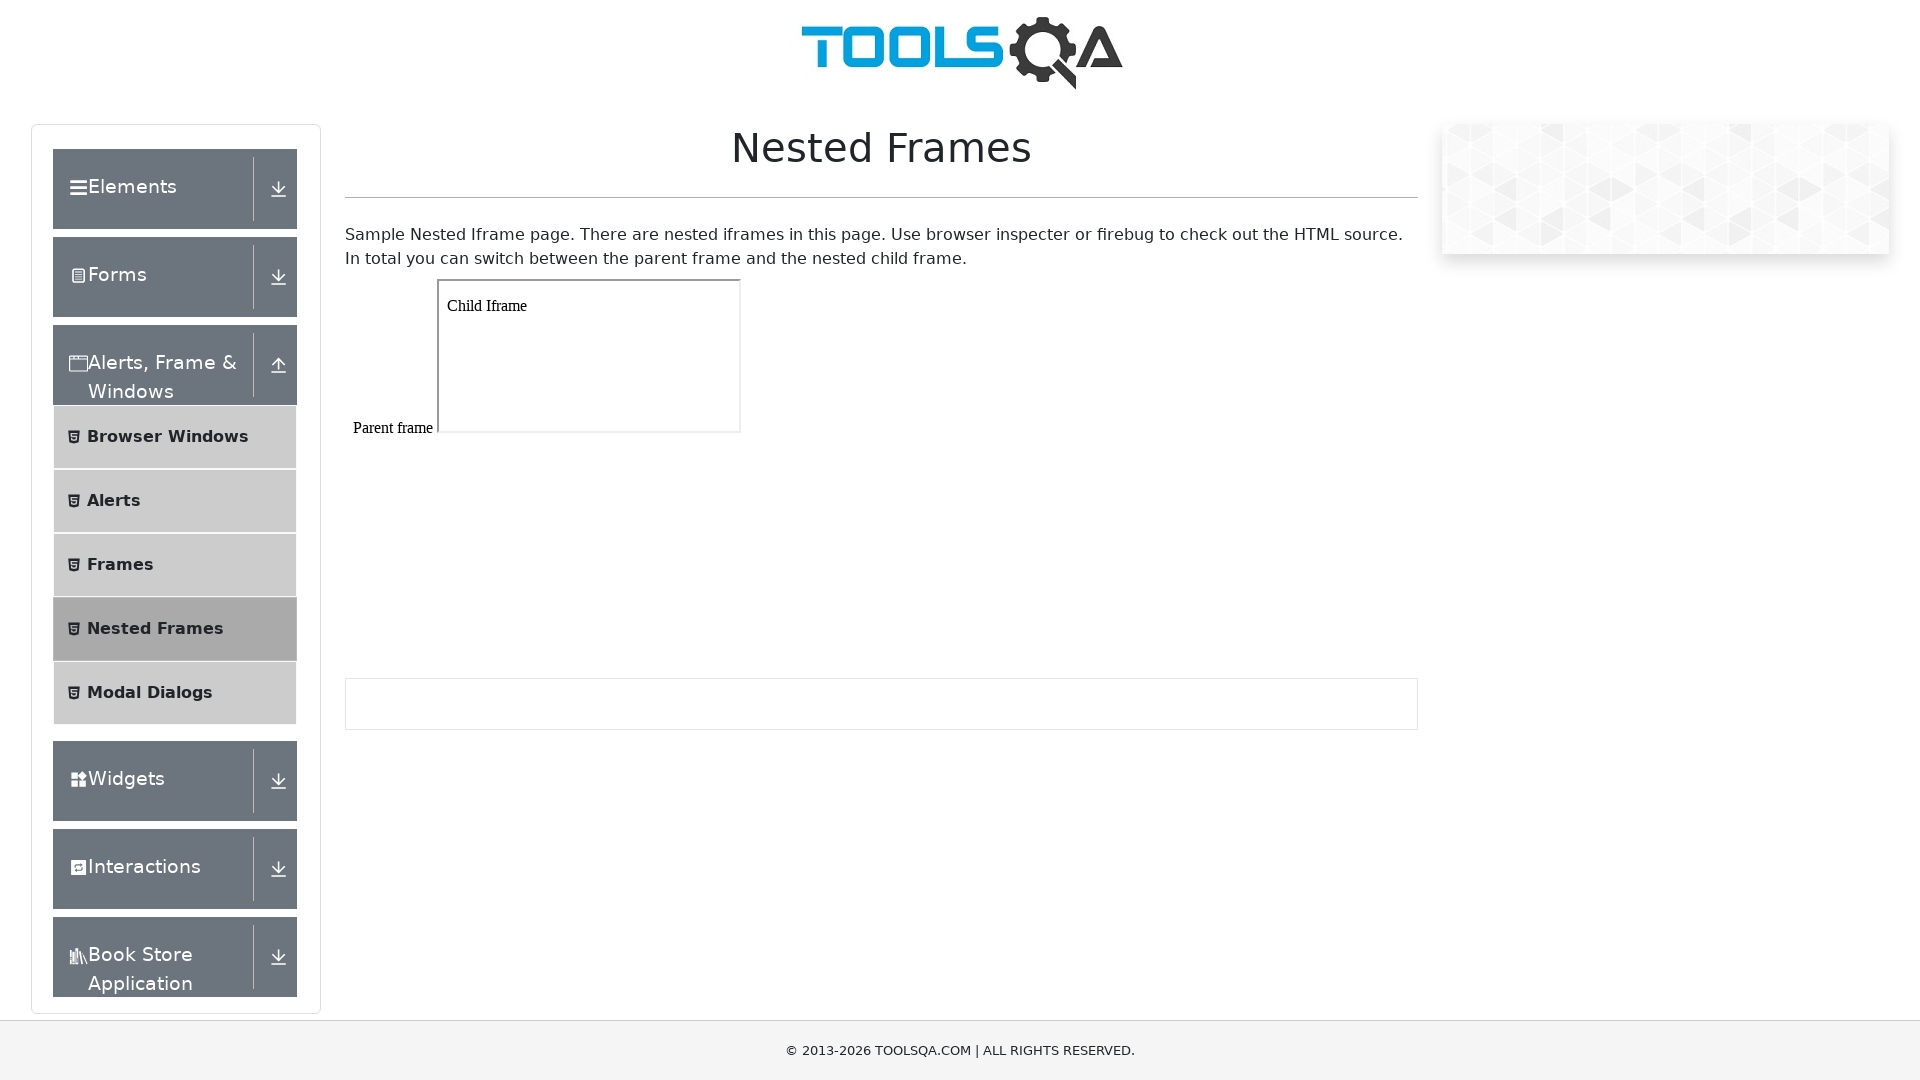

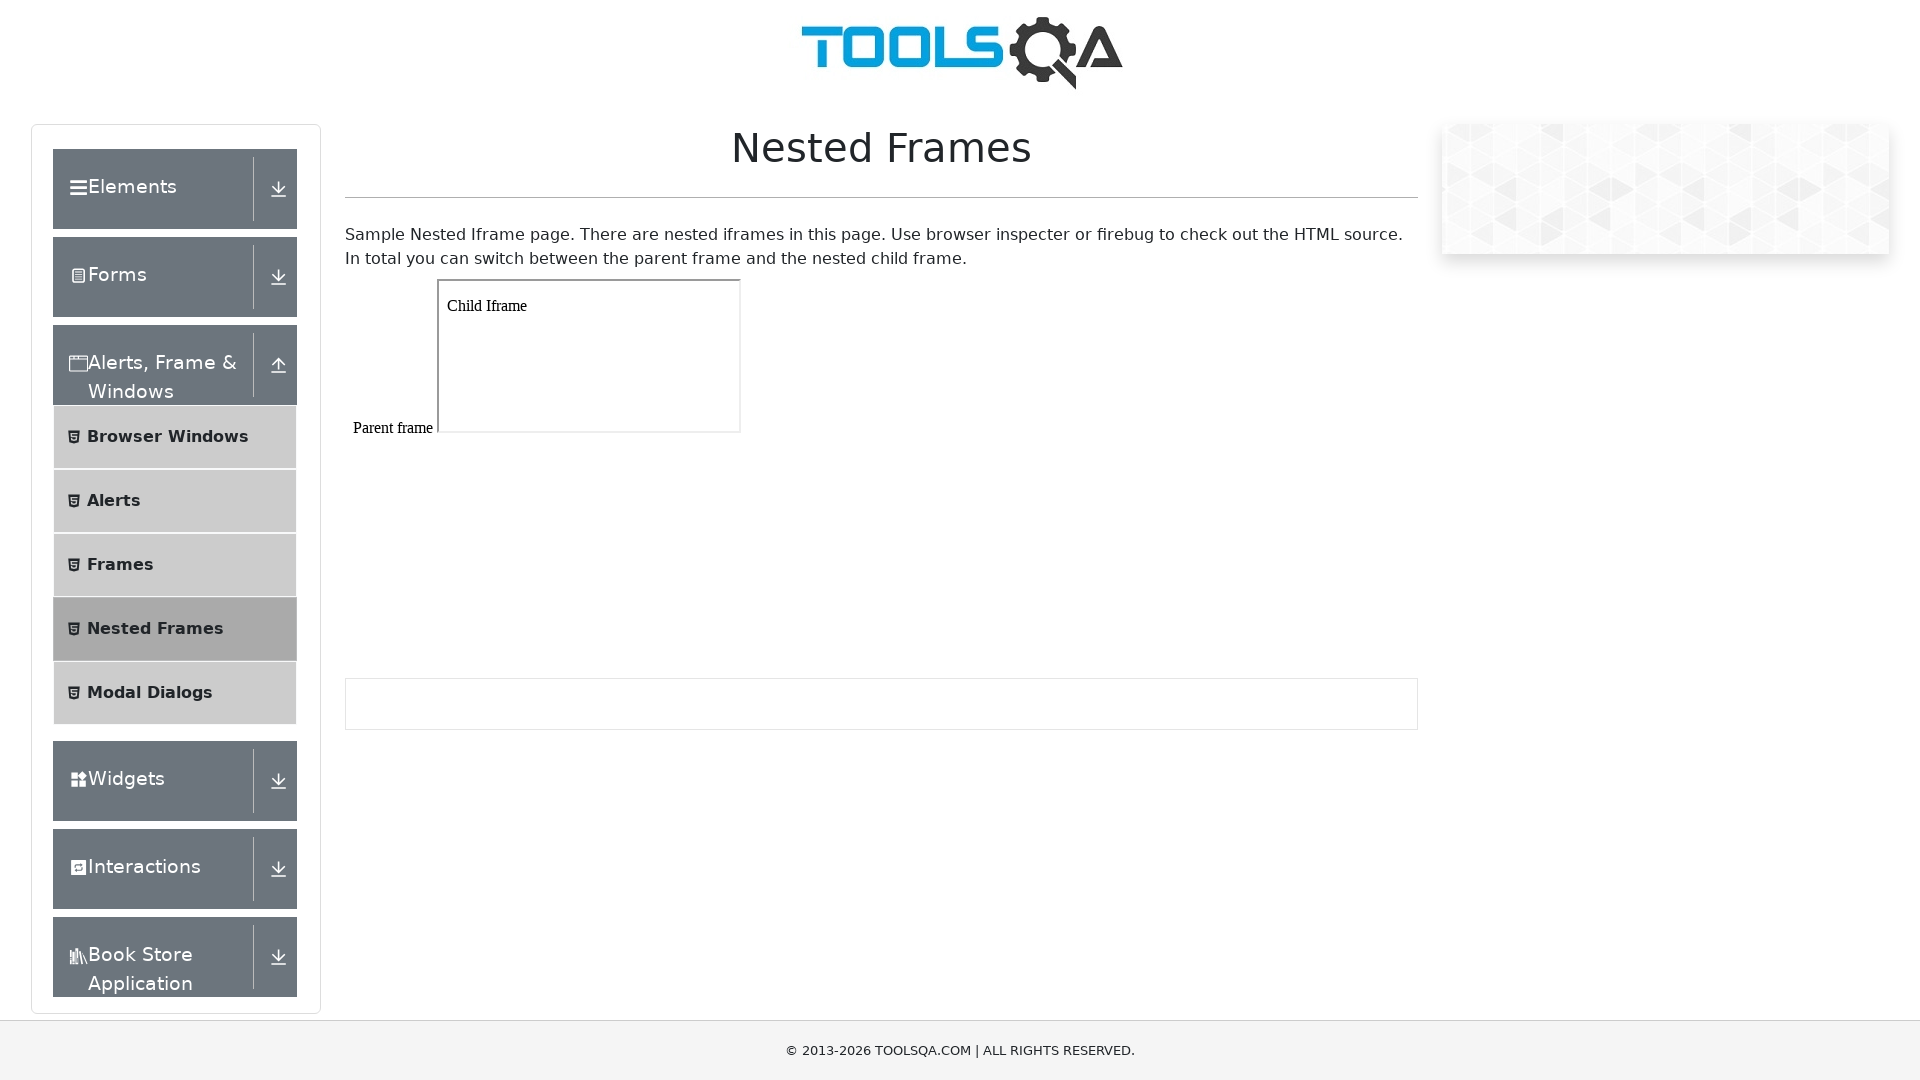